Opens the OrangeHRM demo website in incognito mode and waits for the page to load. This is a basic navigation test that verifies the page is accessible.

Starting URL: https://opensource-demo.orangehrmlive.com/

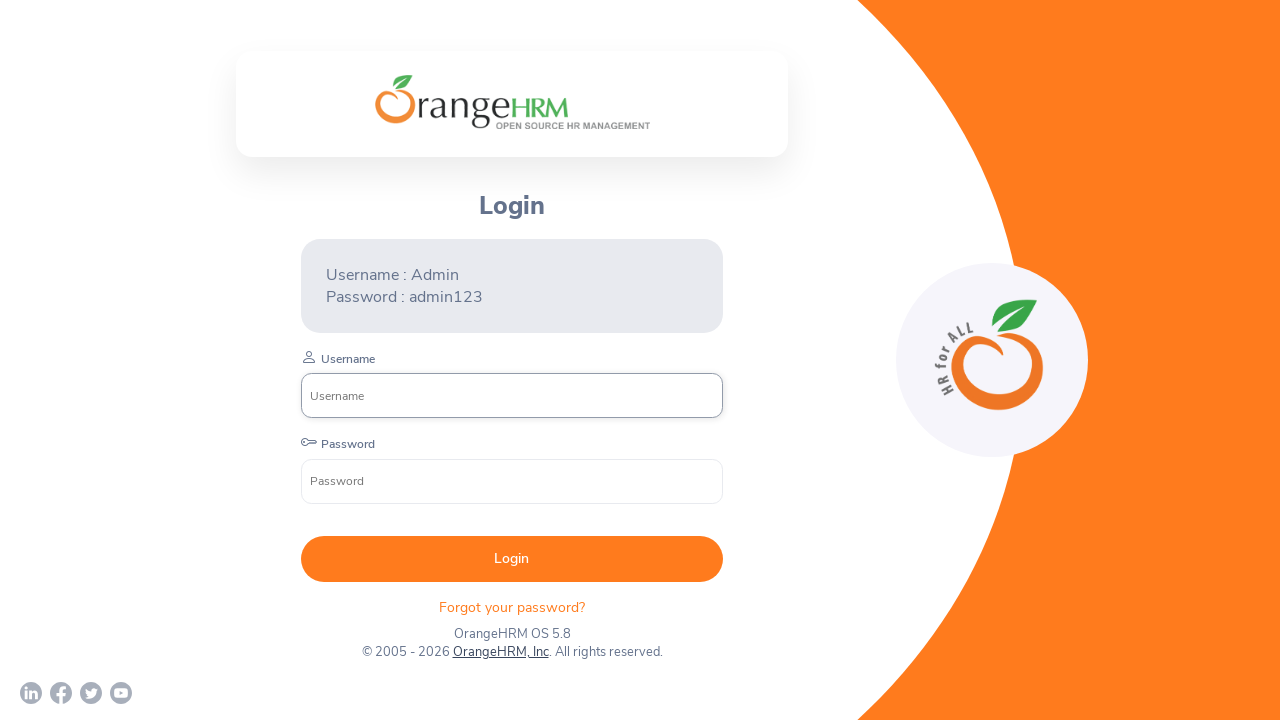

Login form loaded on OrangeHRM demo page
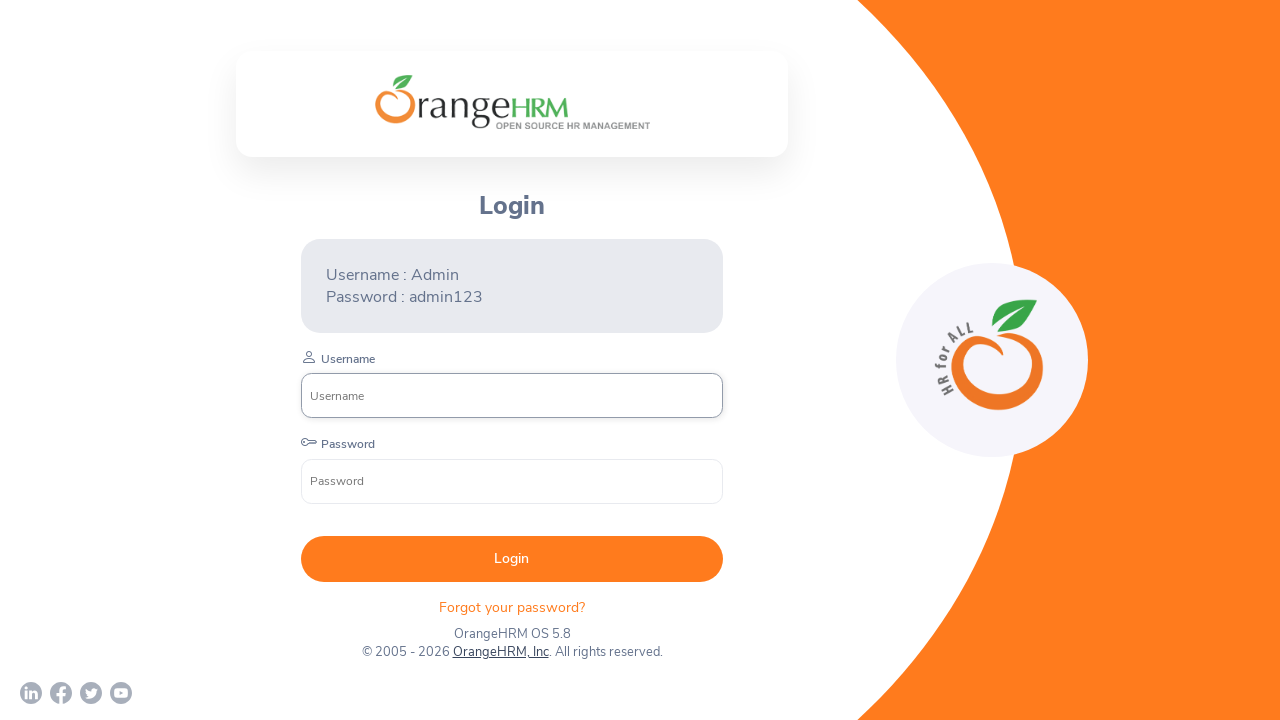

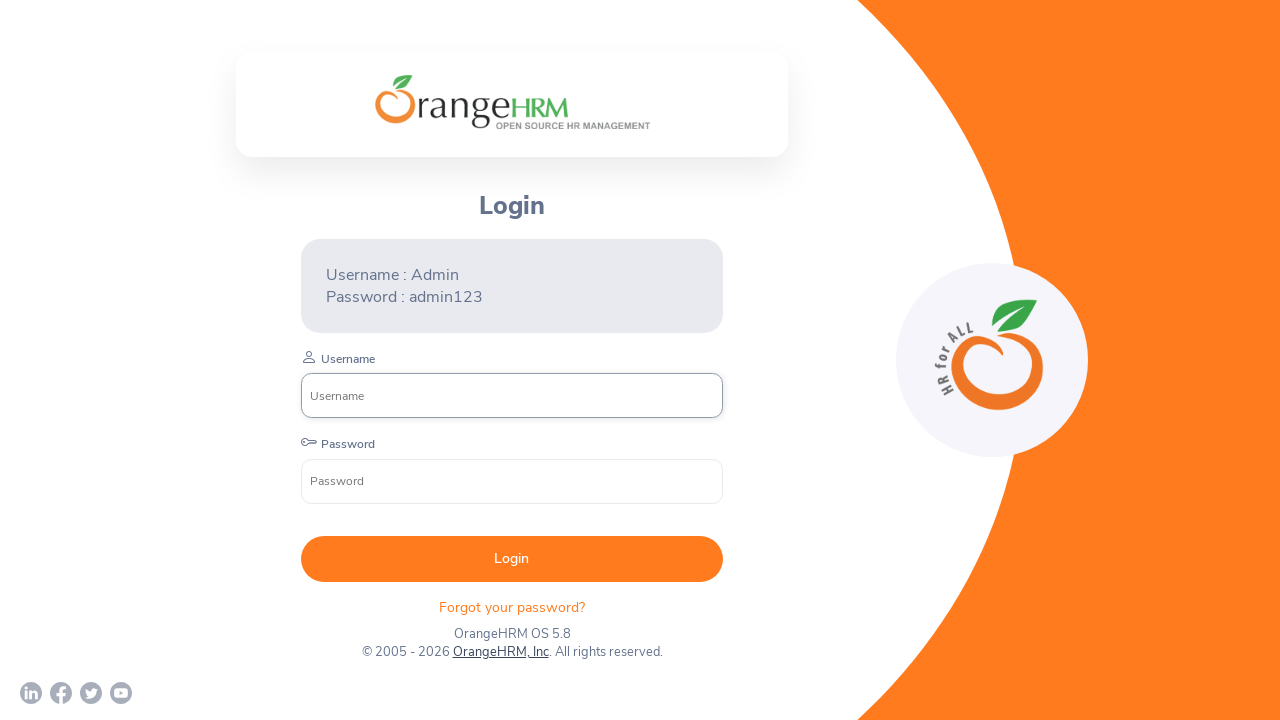